Tests an e-commerce checkout flow by adding specific items to cart, proceeding to checkout, and applying a promo code

Starting URL: https://rahulshettyacademy.com/seleniumPractise/

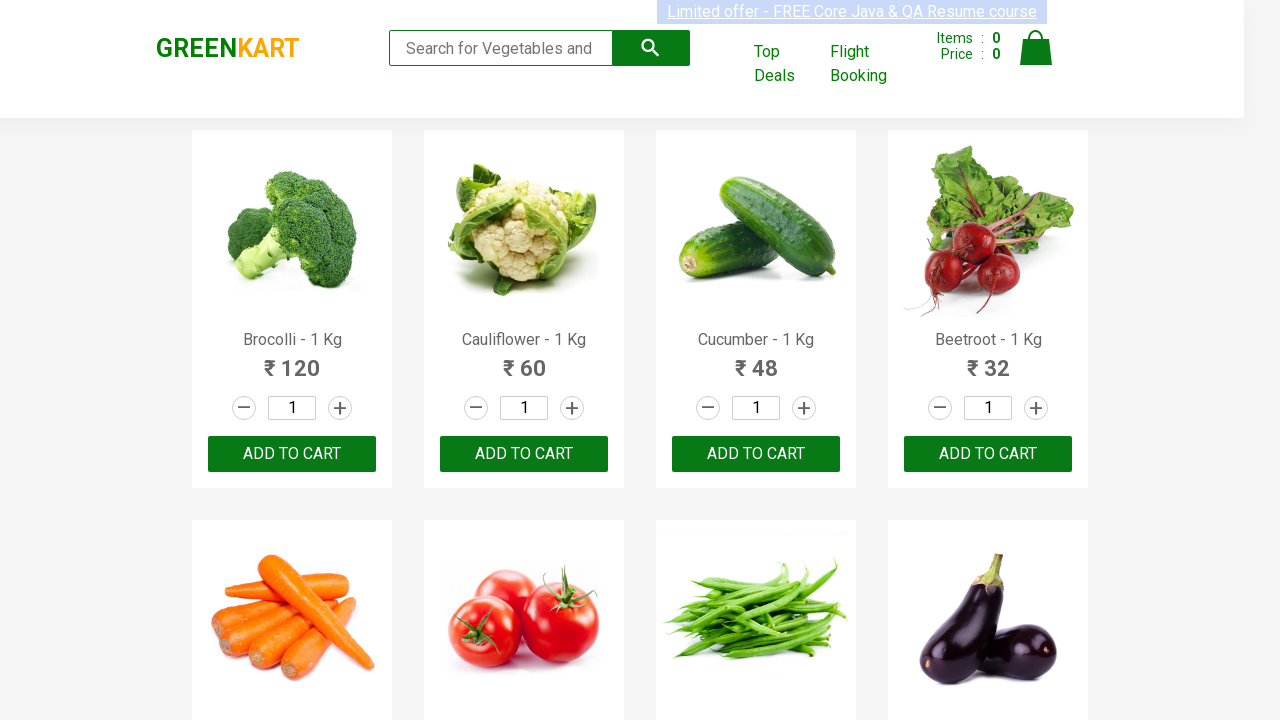

Waited for page to load
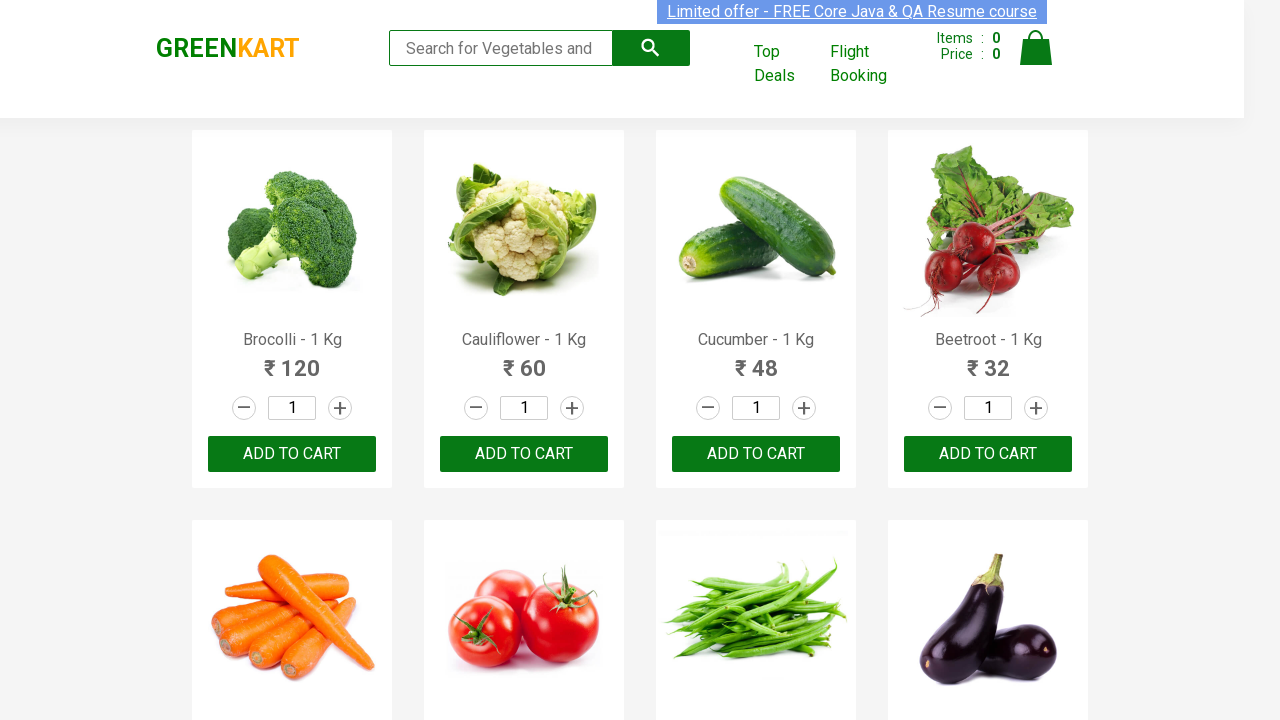

Located all product names on the page
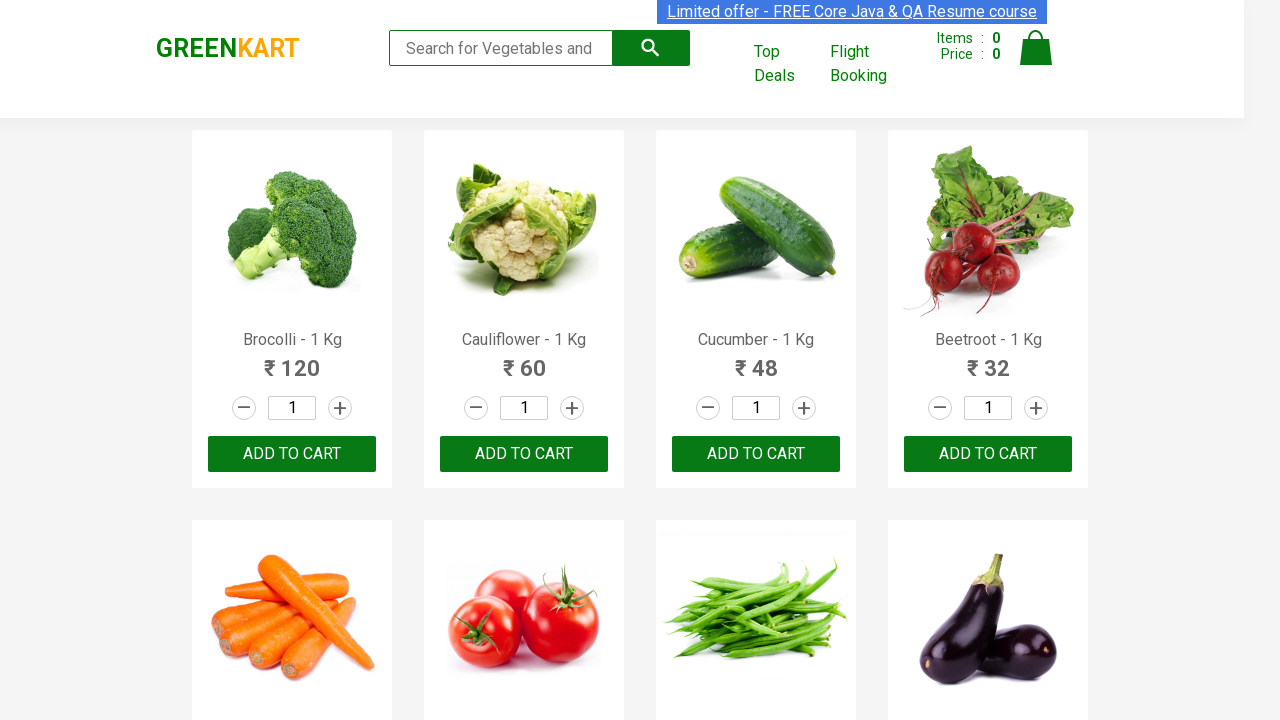

Located all add to cart buttons
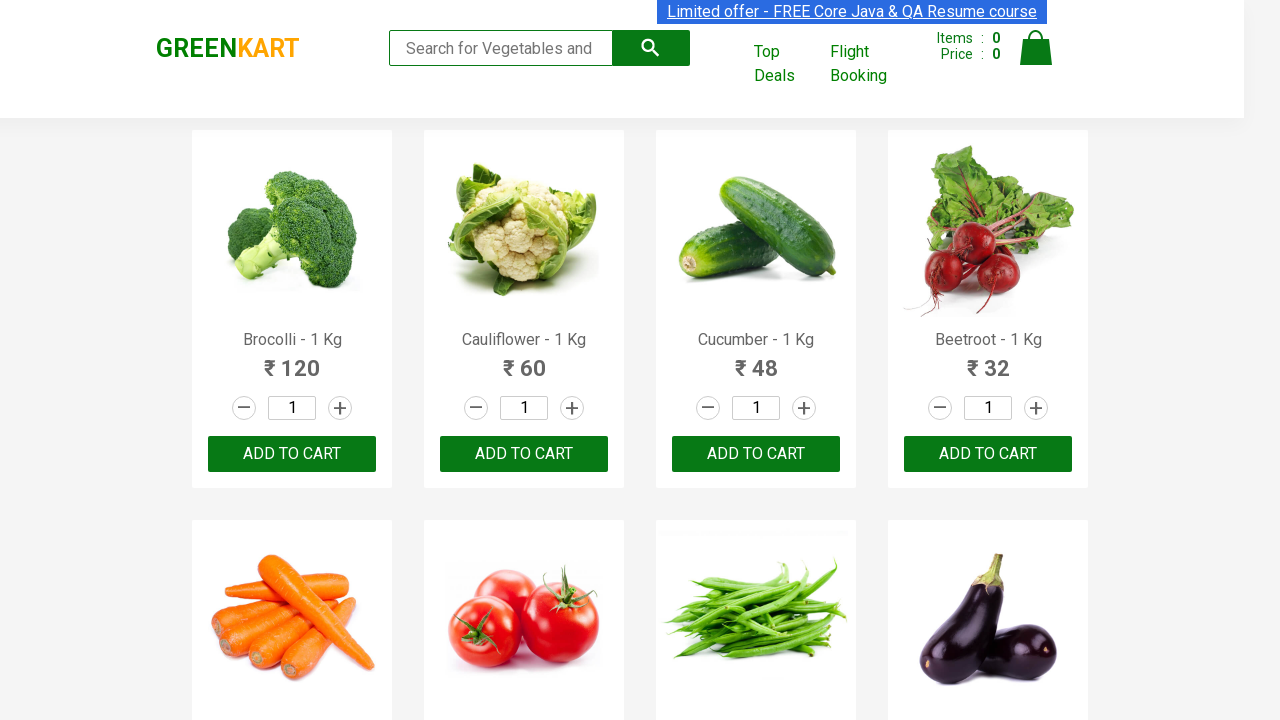

Added Brocolli to cart at (292, 454) on div.product-action button >> nth=0
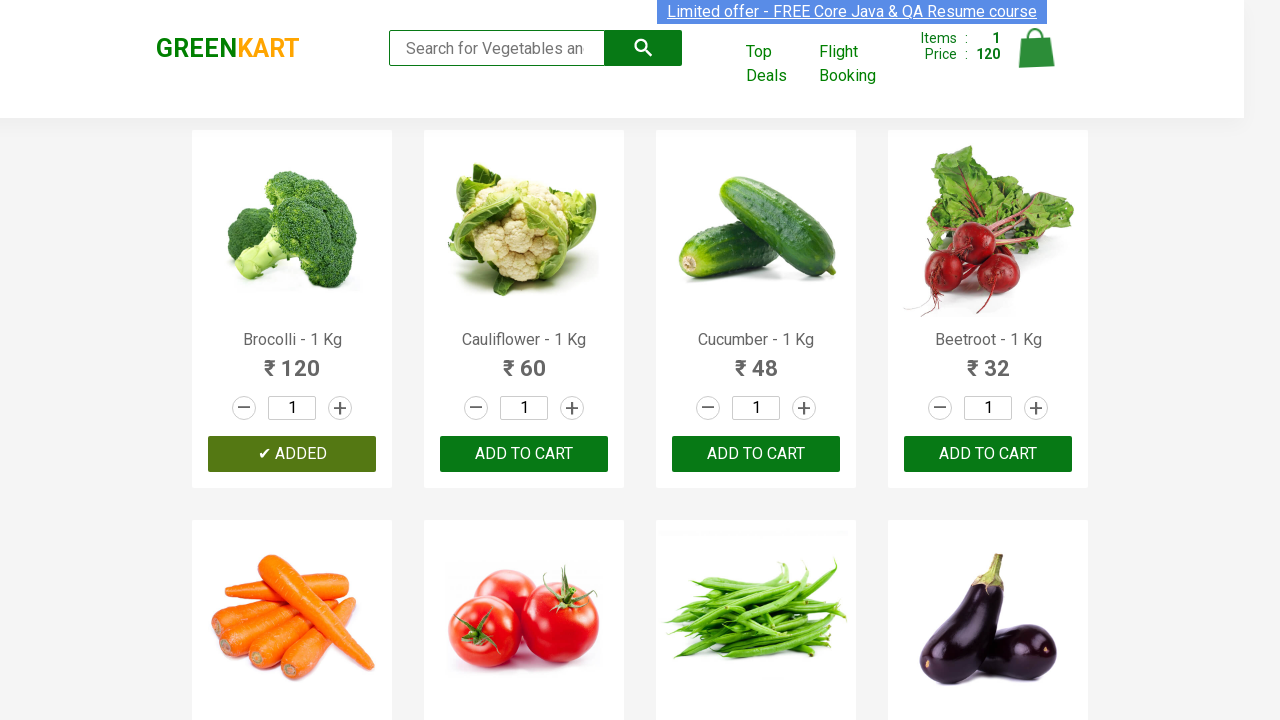

Added Cucumber to cart at (756, 454) on div.product-action button >> nth=2
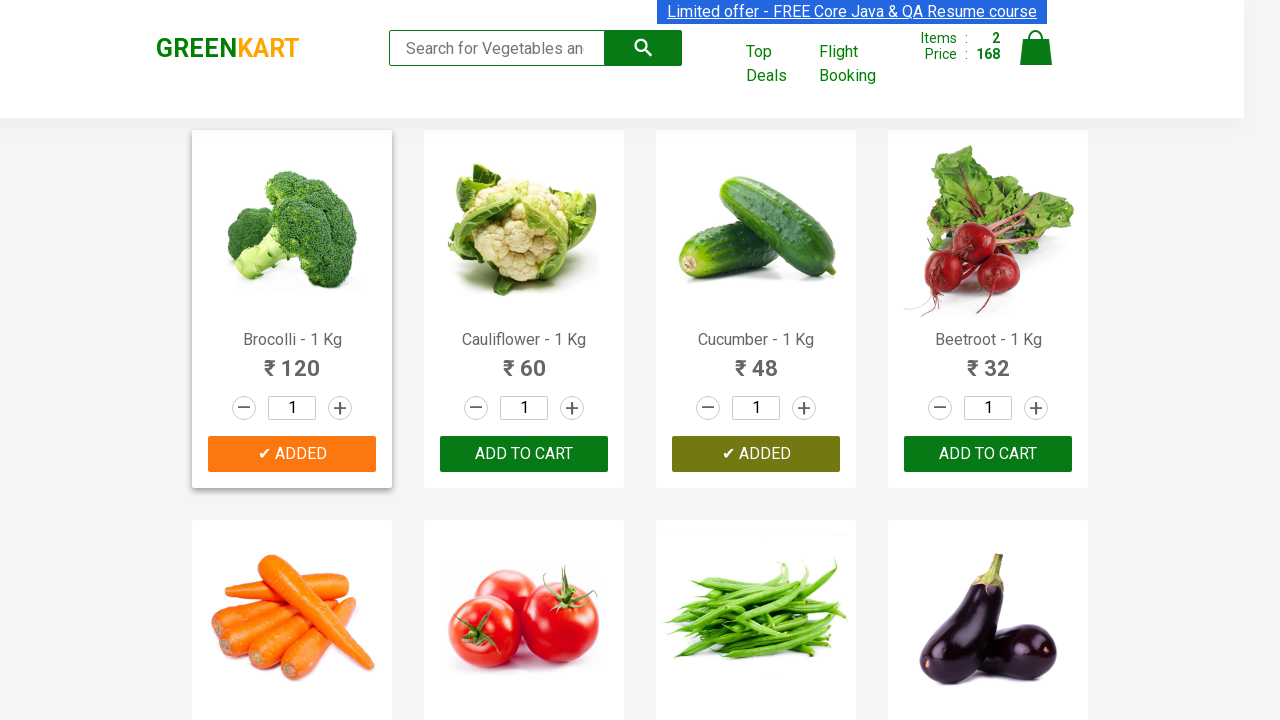

Added Beetroot to cart at (988, 454) on div.product-action button >> nth=3
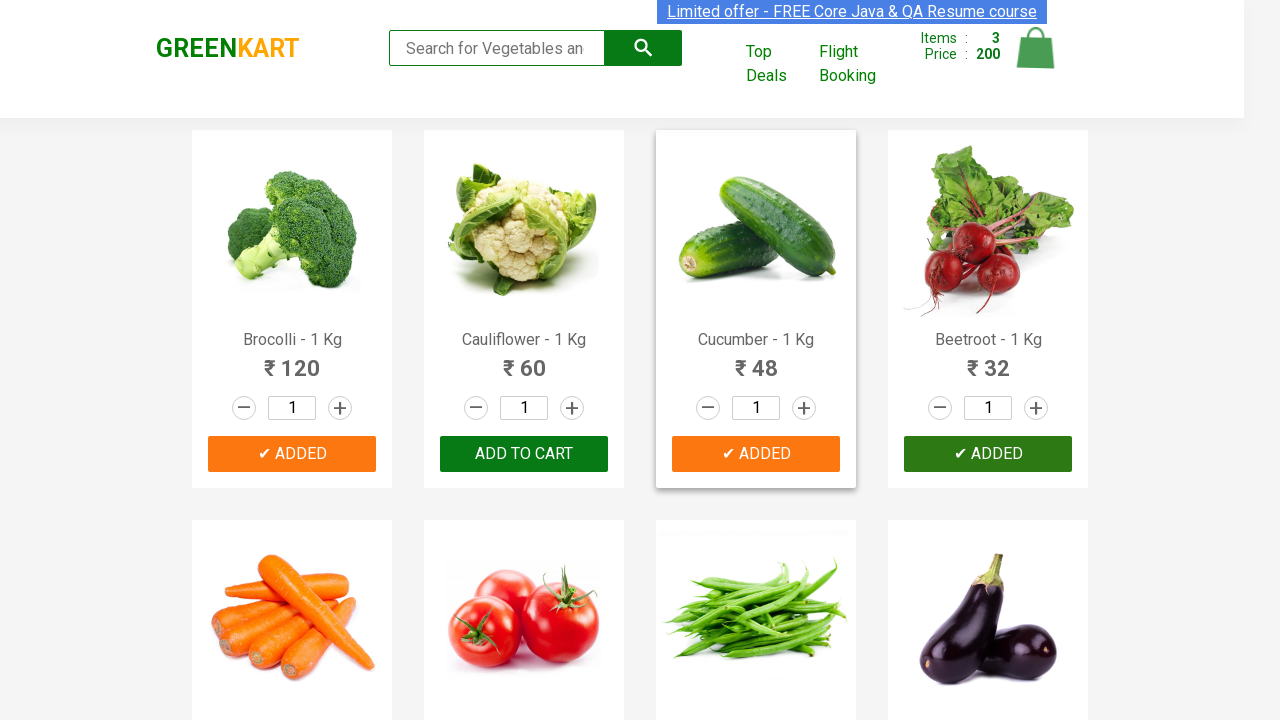

Clicked on cart icon at (1036, 48) on img[alt='Cart']
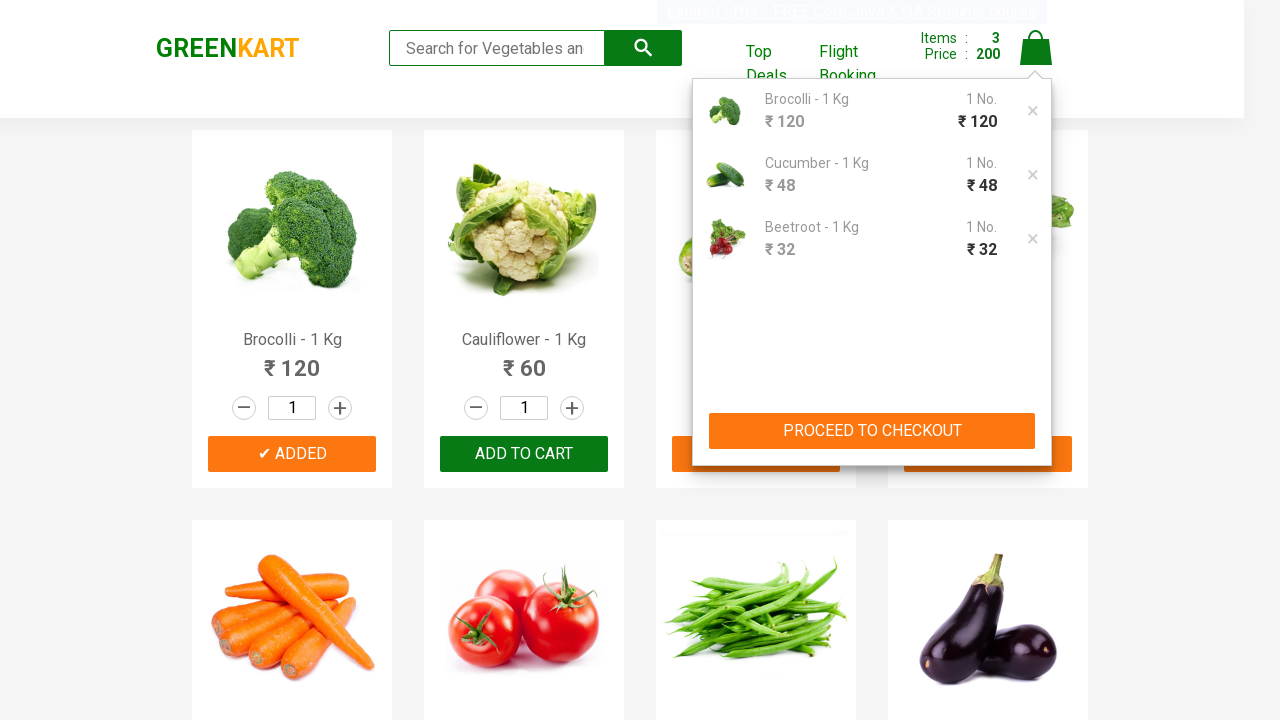

Clicked proceed to checkout button at (872, 431) on xpath=//button[contains(text(),'PROCEED TO CHECKOUT')]
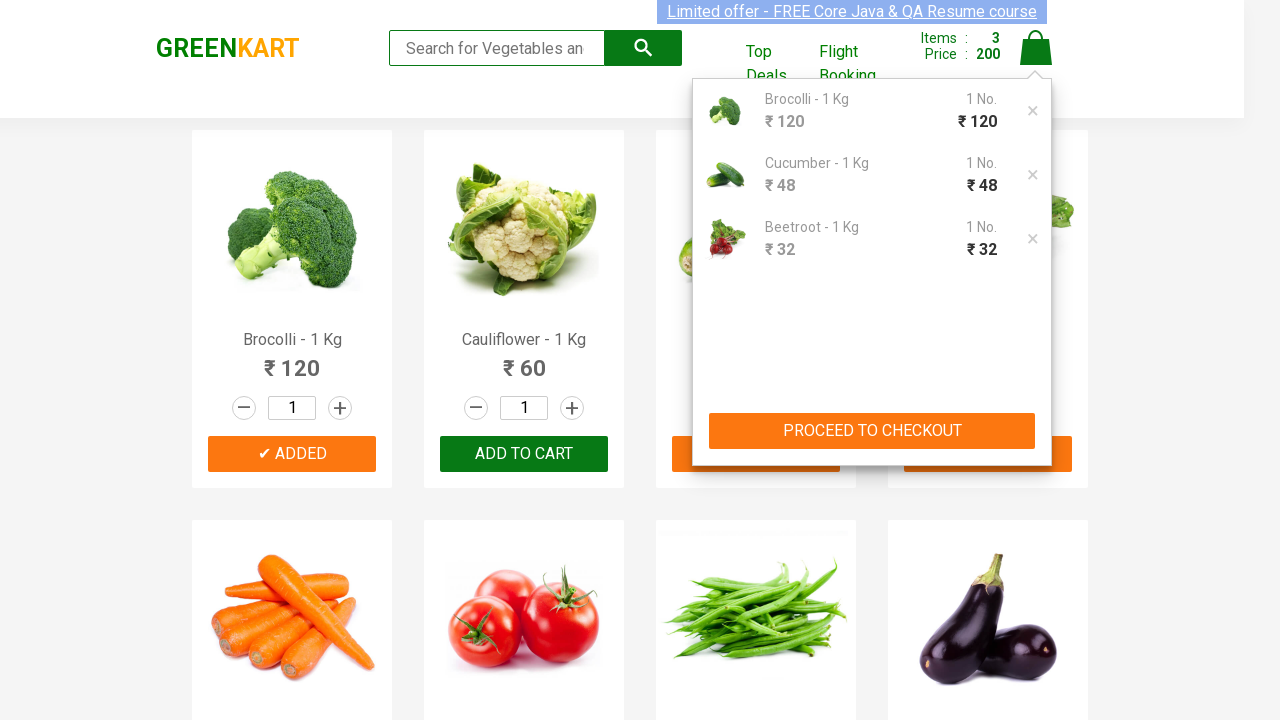

Promo code field loaded
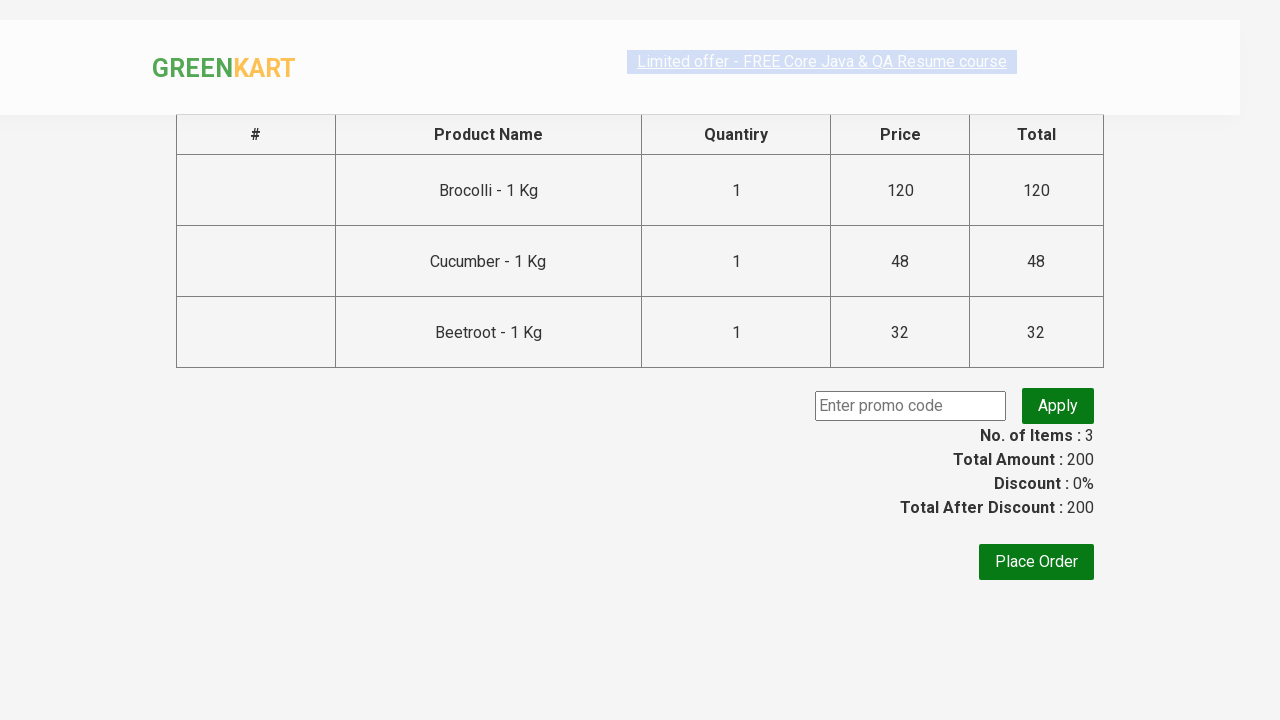

Entered promo code 'rahulshettyacademy' on input.promoCode
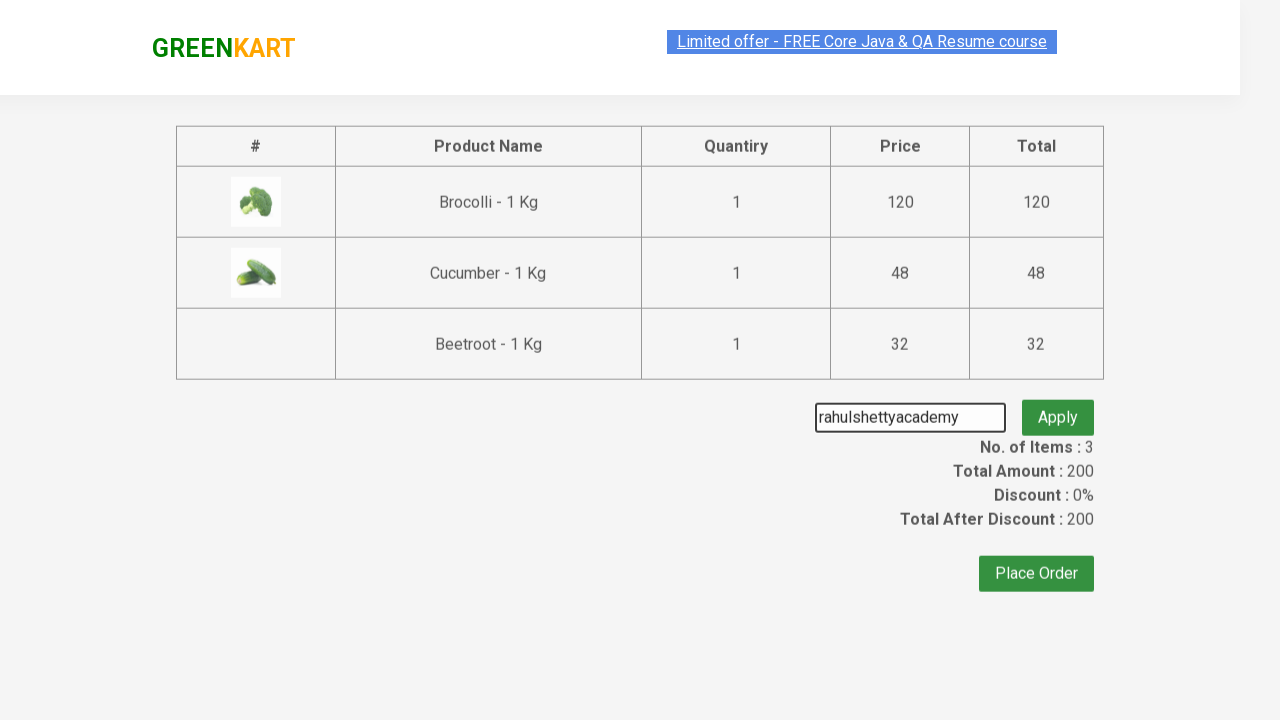

Clicked apply promo button at (1058, 406) on button.promoBtn
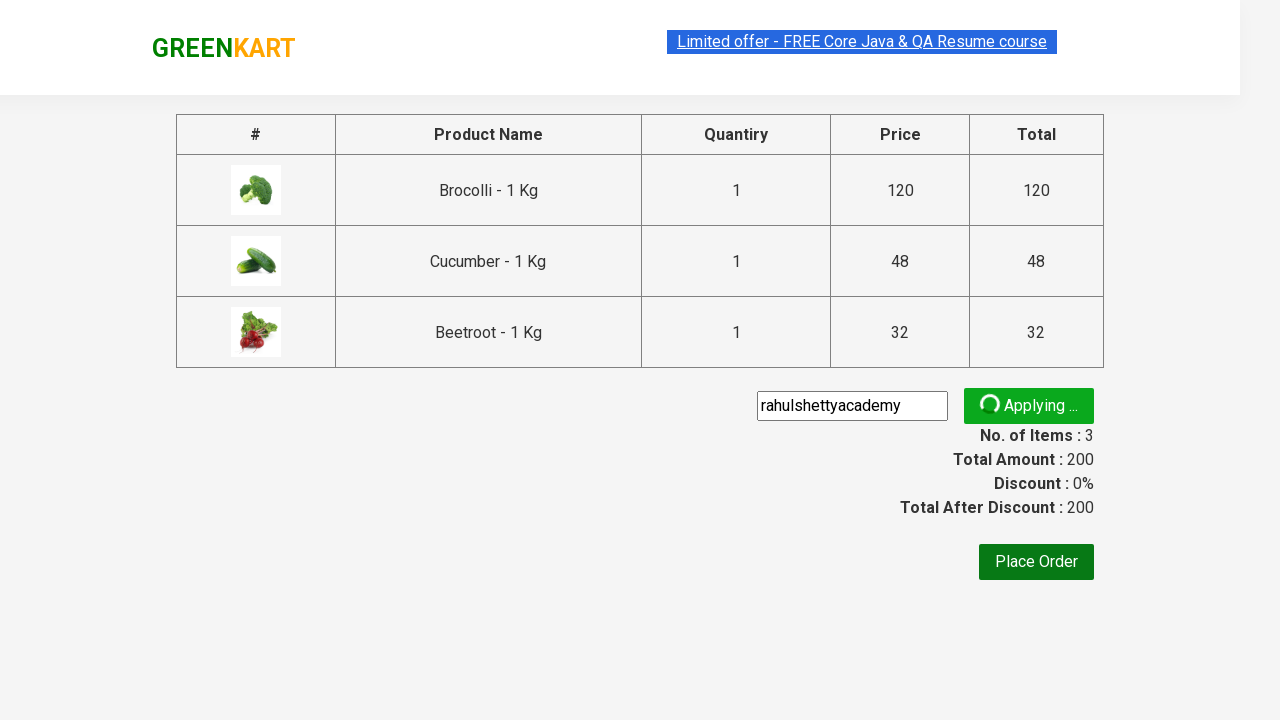

Promo code applied successfully
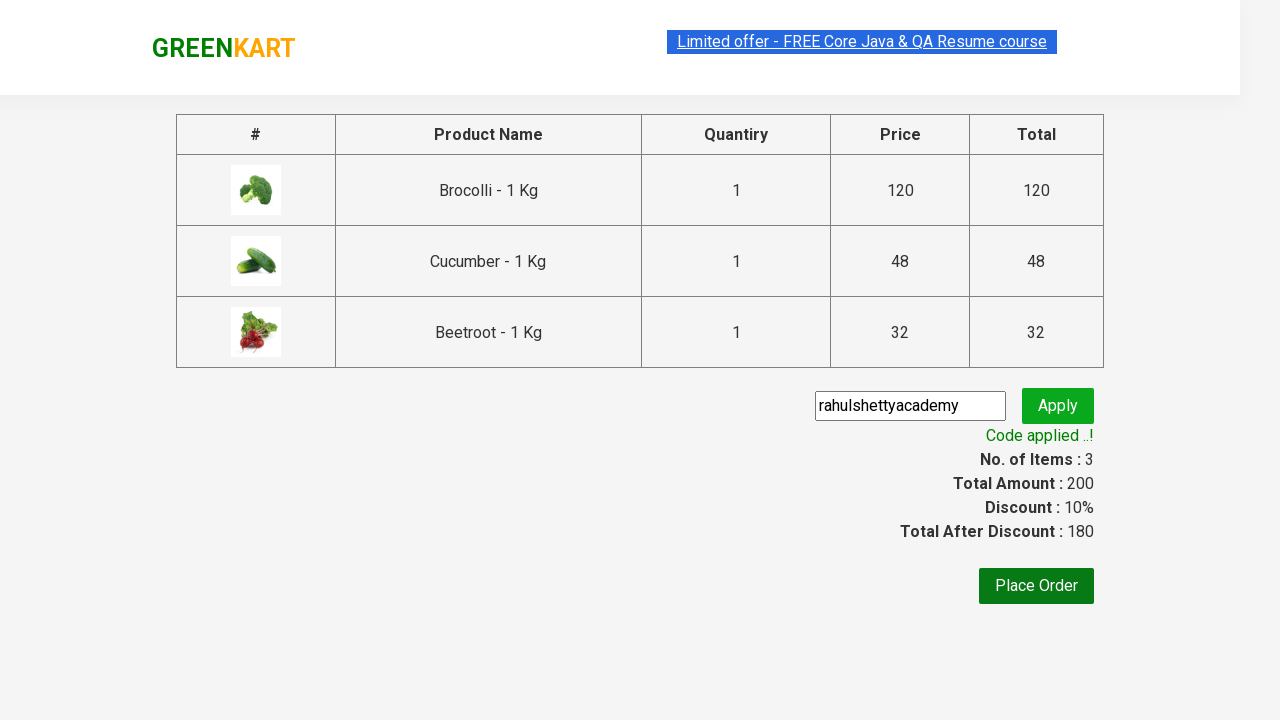

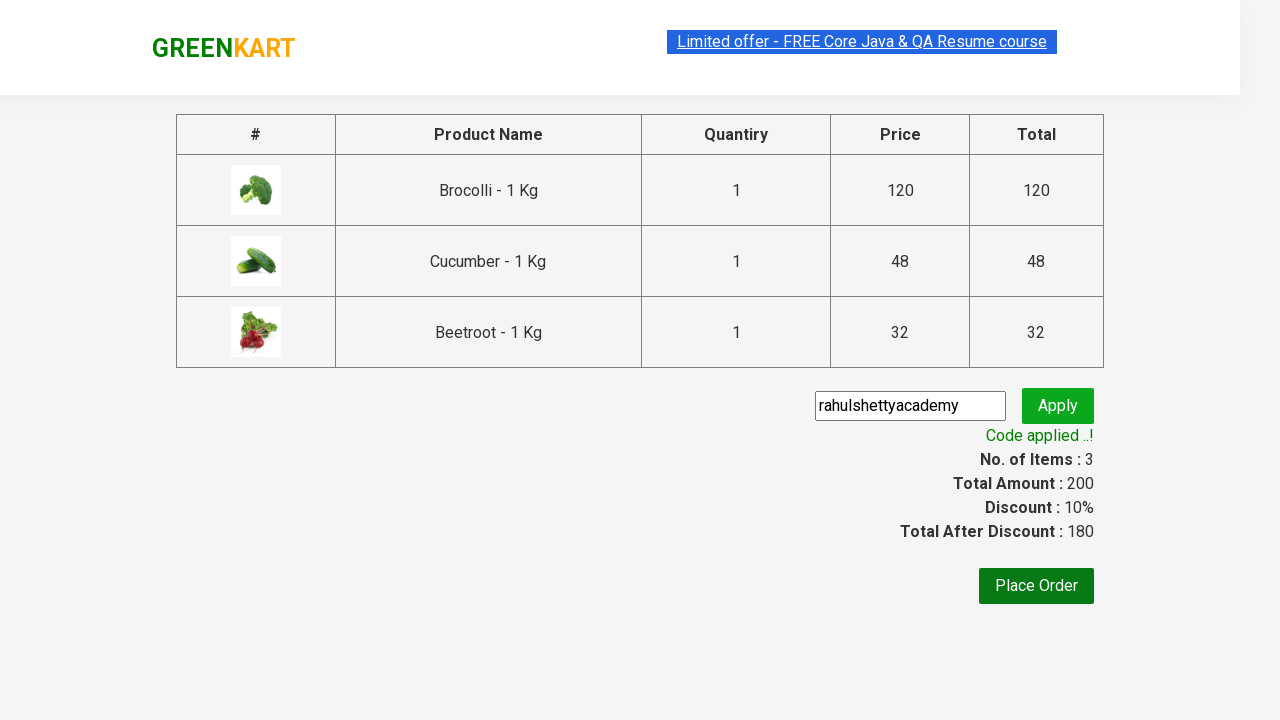